Opens the Petshop.ru homepage and checks that there are no severe errors in the browser console logs

Starting URL: https://www.petshop.ru/

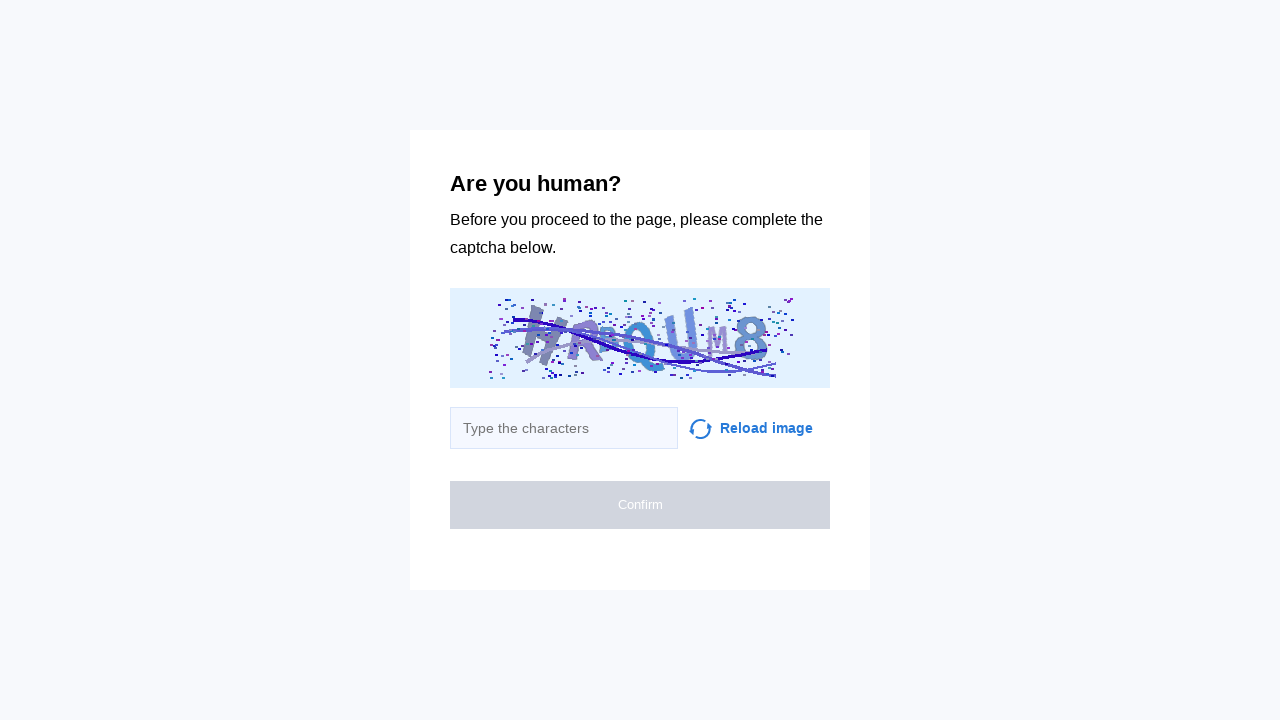

Navigated to Petshop.ru homepage
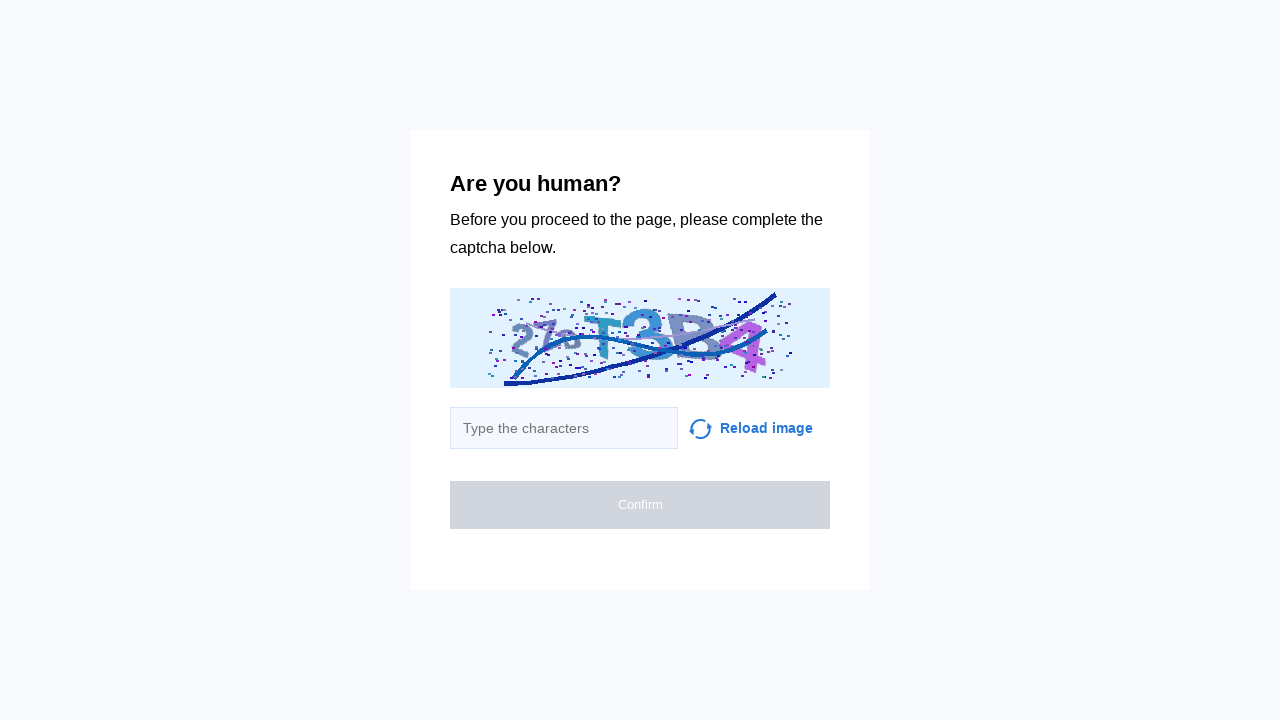

Page DOM content loaded
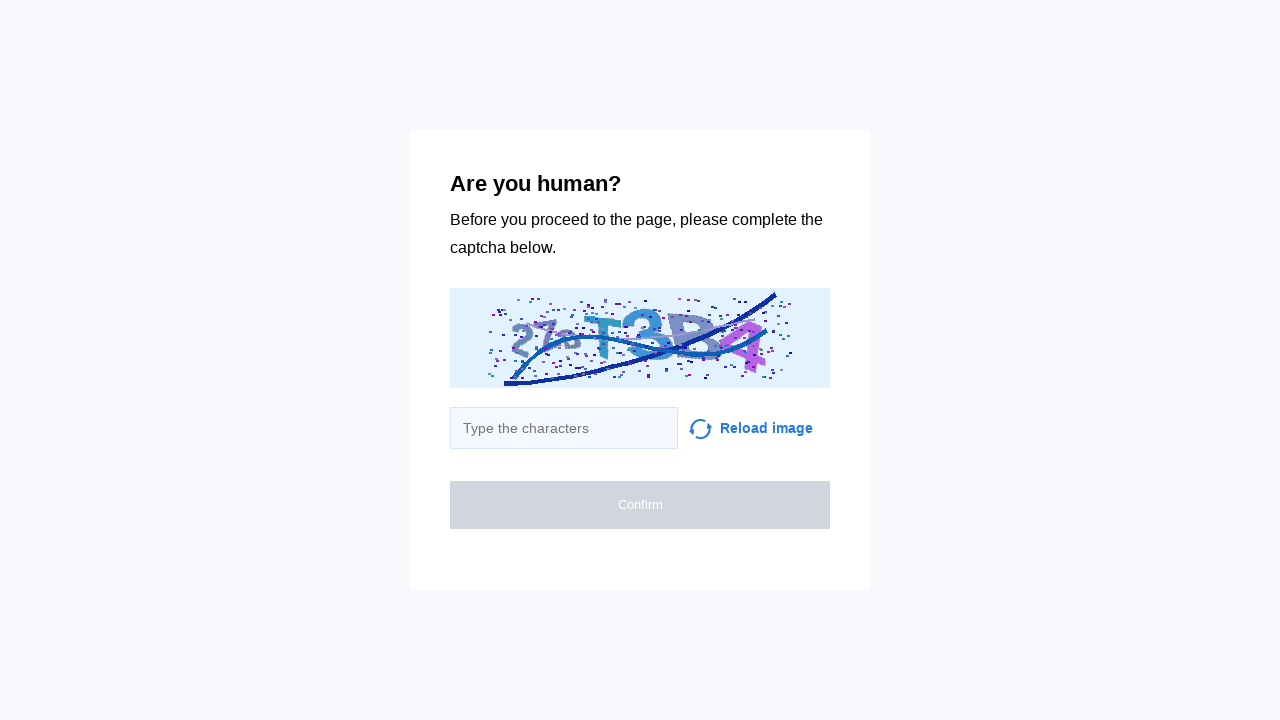

Set up console error listener
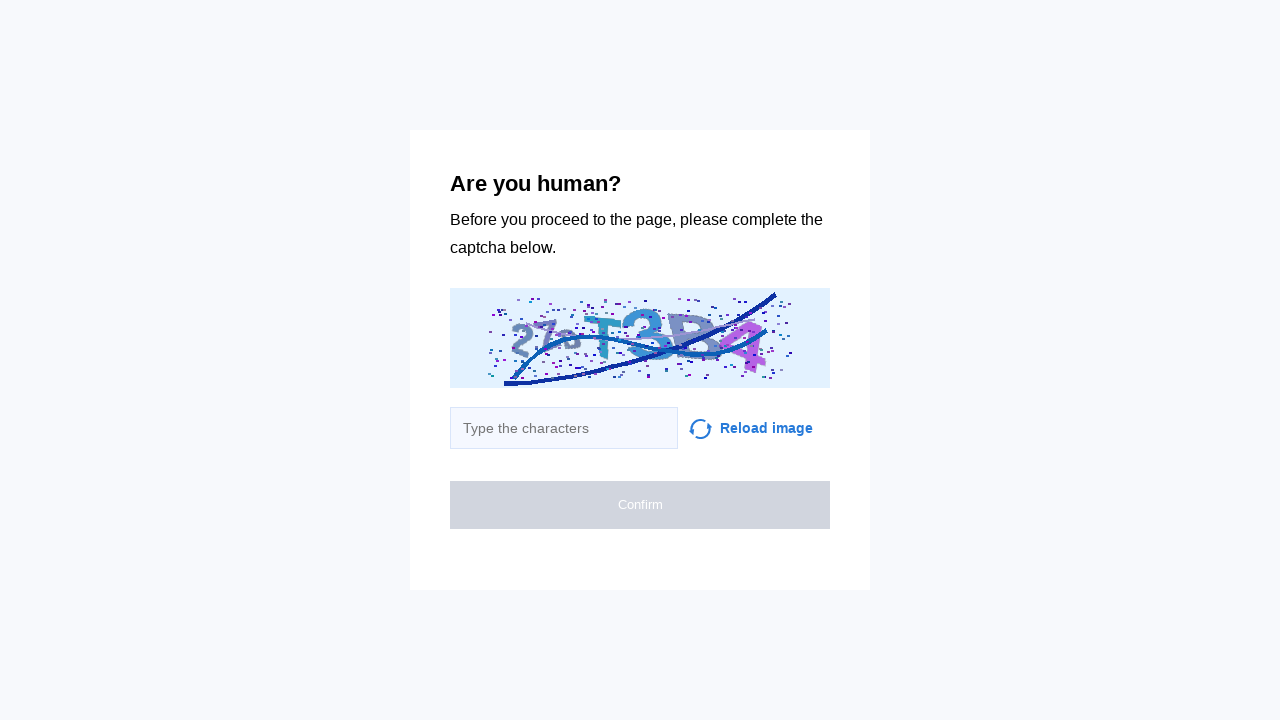

Reloaded page to capture console errors
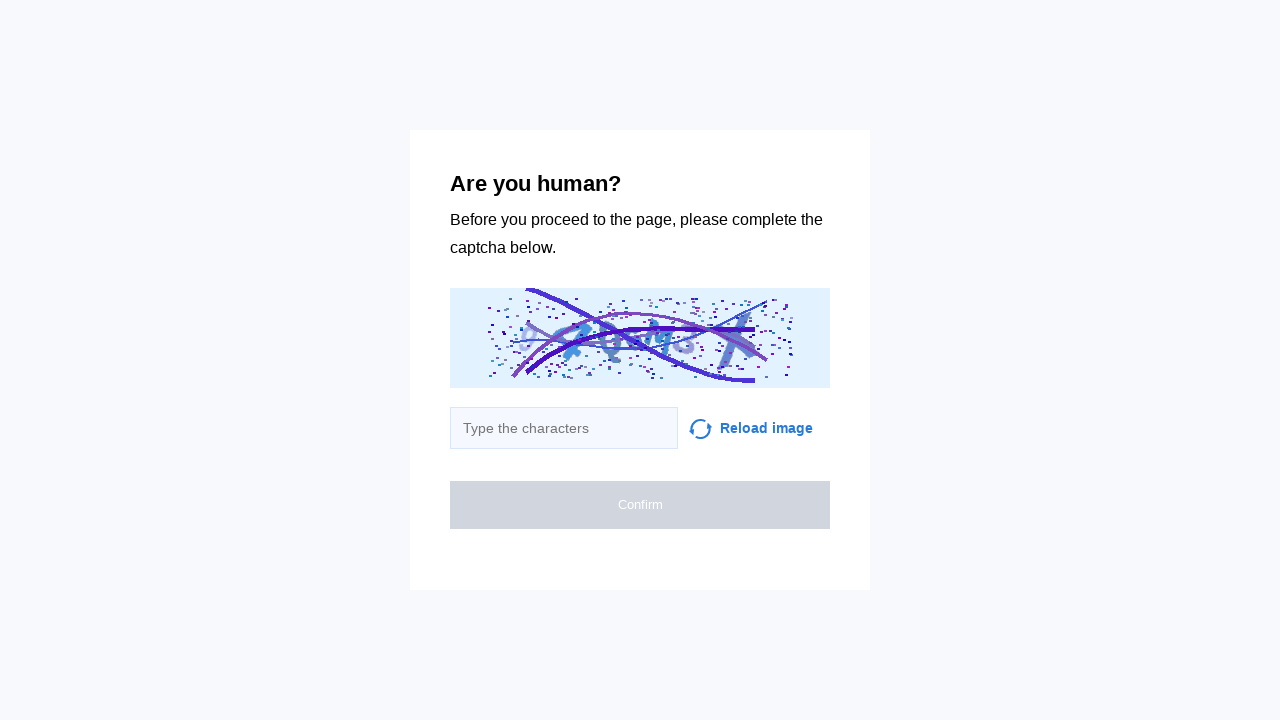

Page DOM content loaded after reload
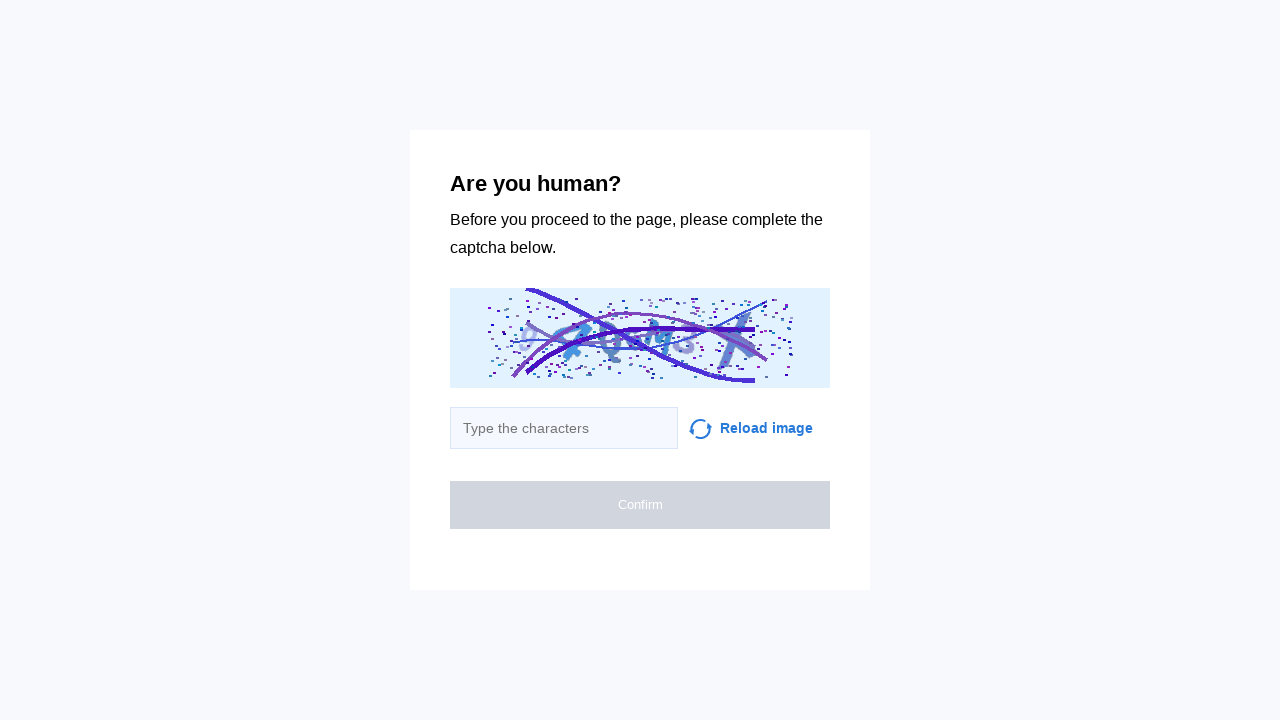

Verified no SEVERE errors in browser console
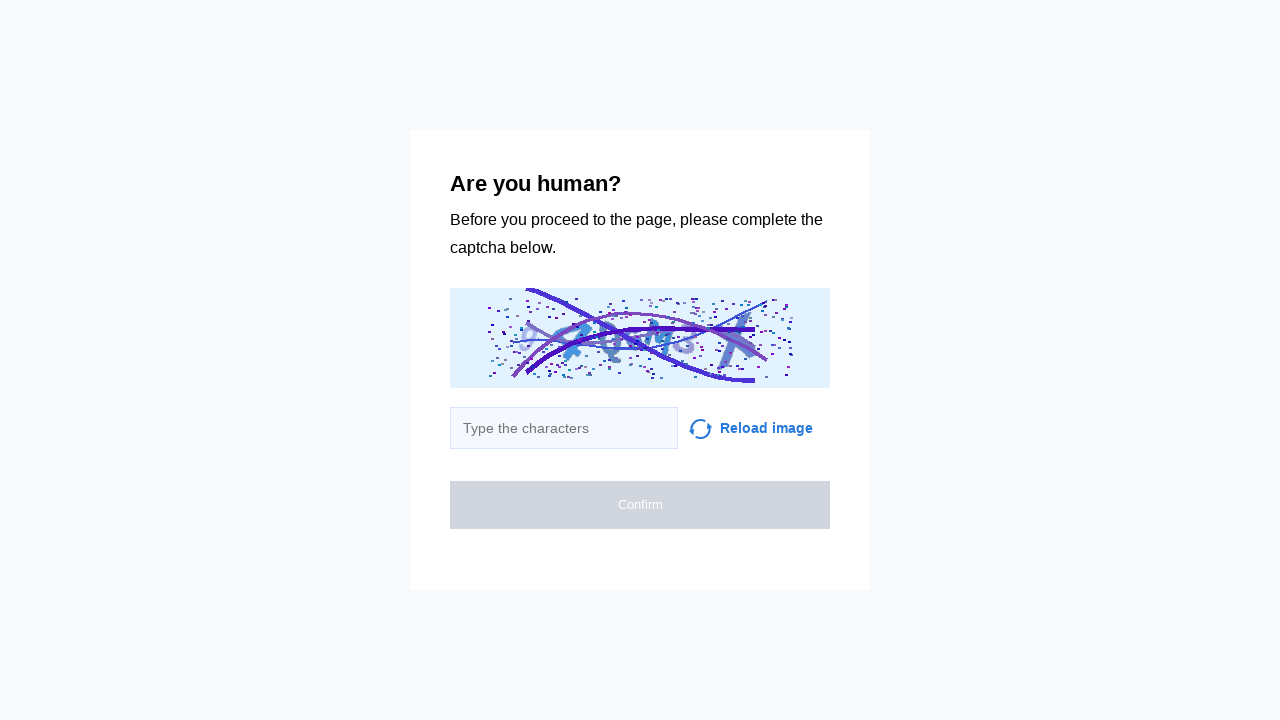

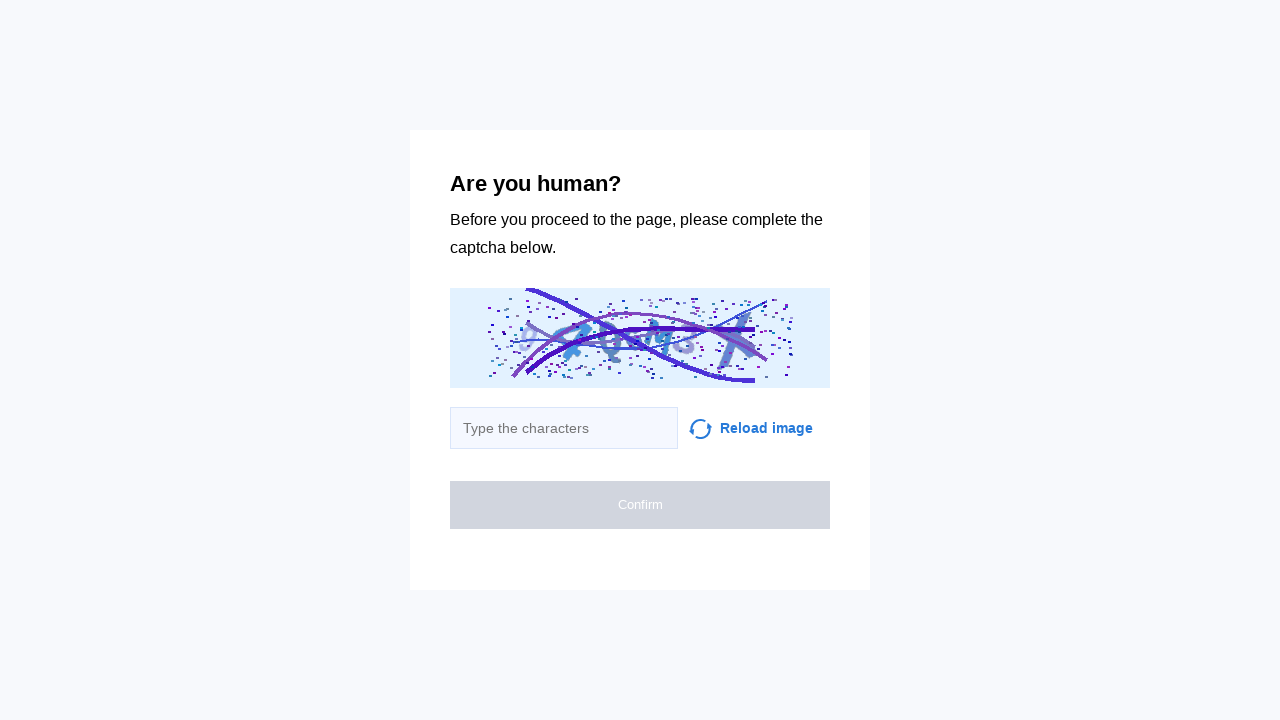